Navigates to a different website (swtestacademy.com) using JavaScript window.location

Starting URL: http://www.anaesthetist.com/mnm/javascript/calc.htm

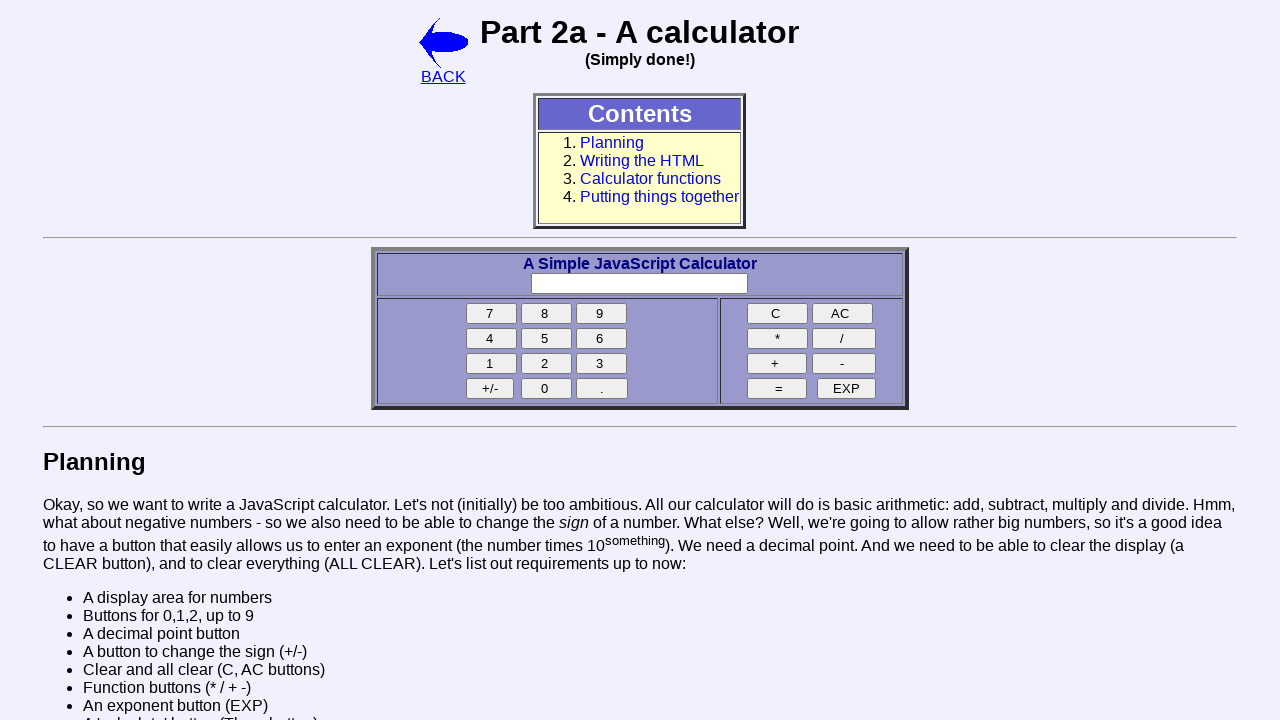

Navigated to swtestacademy.com using JavaScript window.location
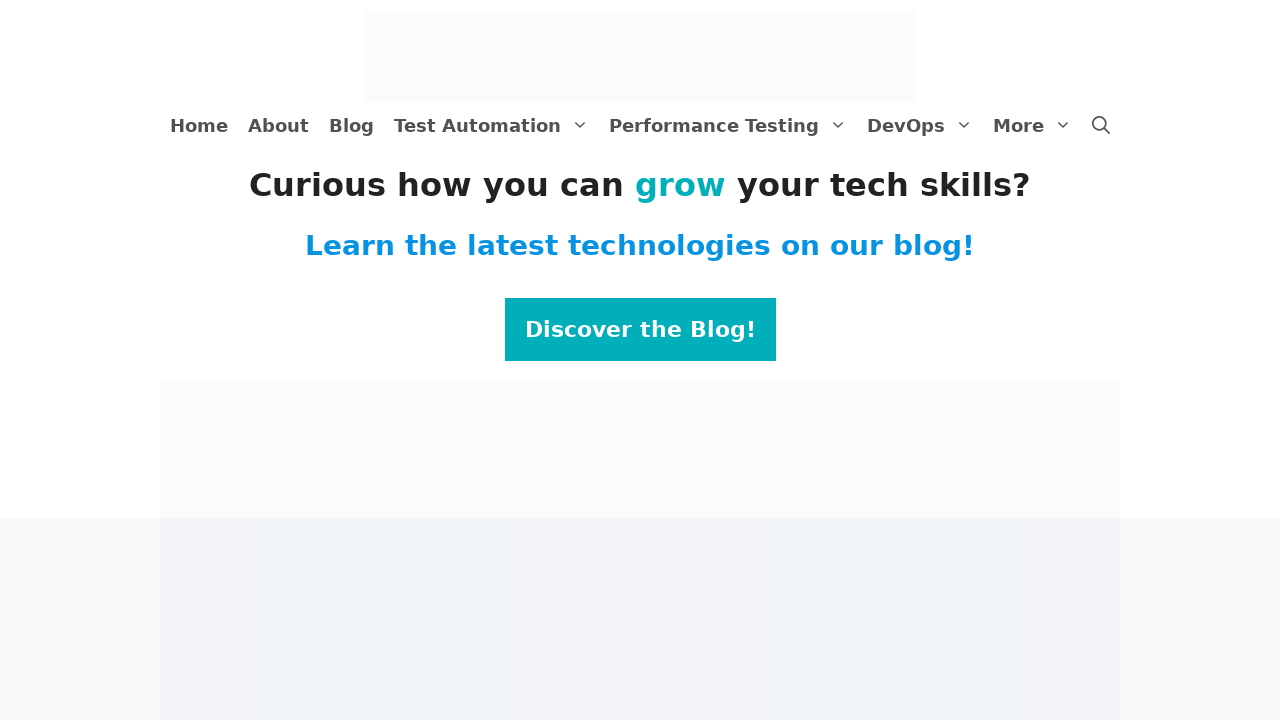

Page load completed for swtestacademy.com
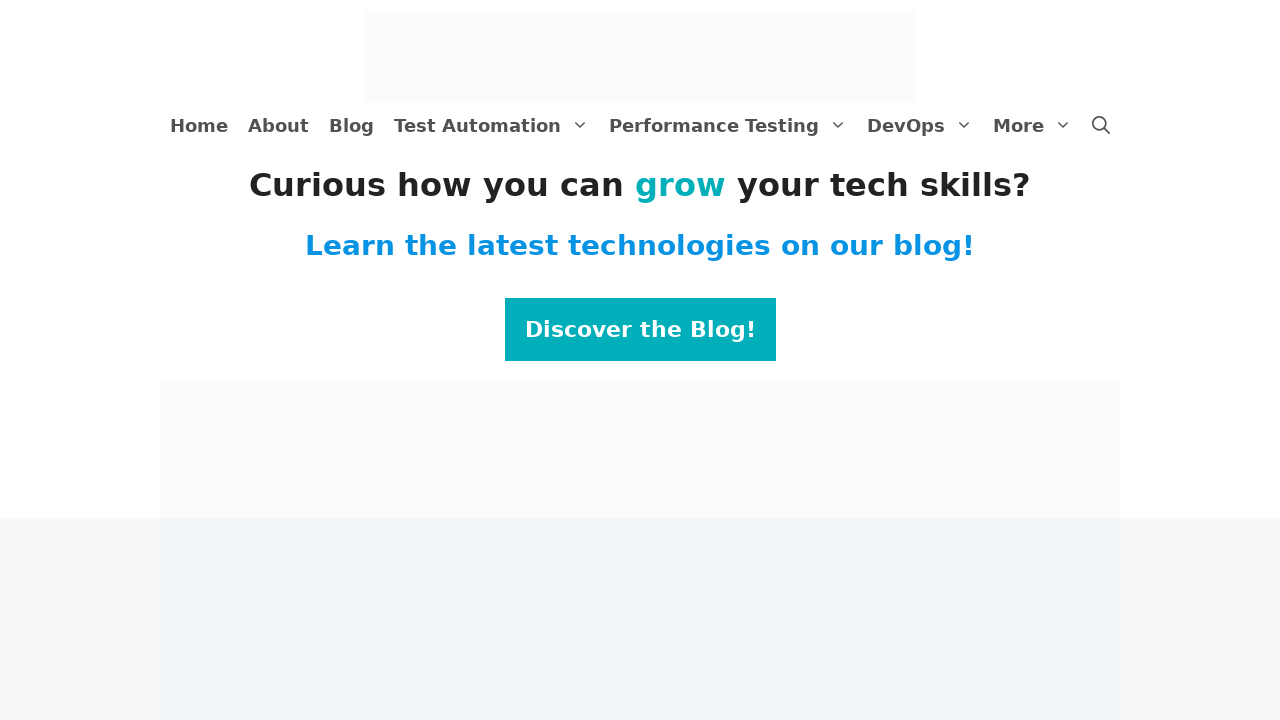

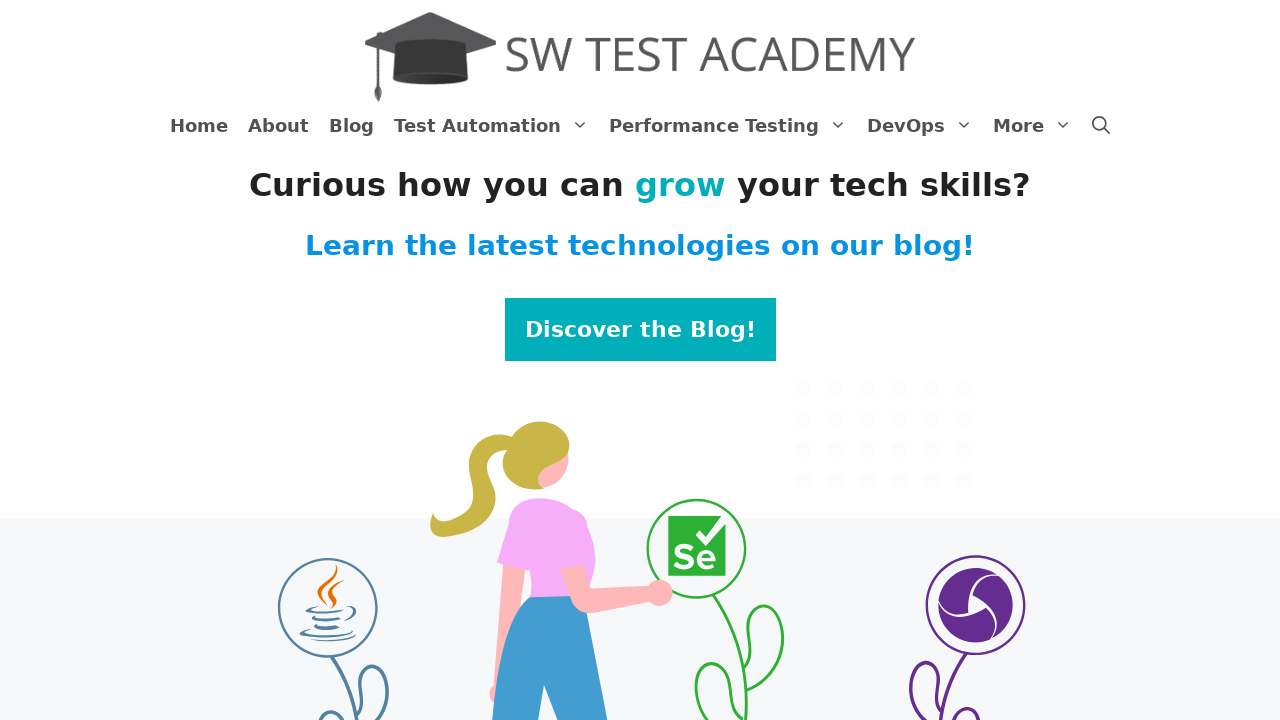